Tests the add/remove elements functionality by clicking the Add Element button to create a Delete button, verifying its presence, then clicking Delete to remove it

Starting URL: https://the-internet.herokuapp.com/add_remove_elements/

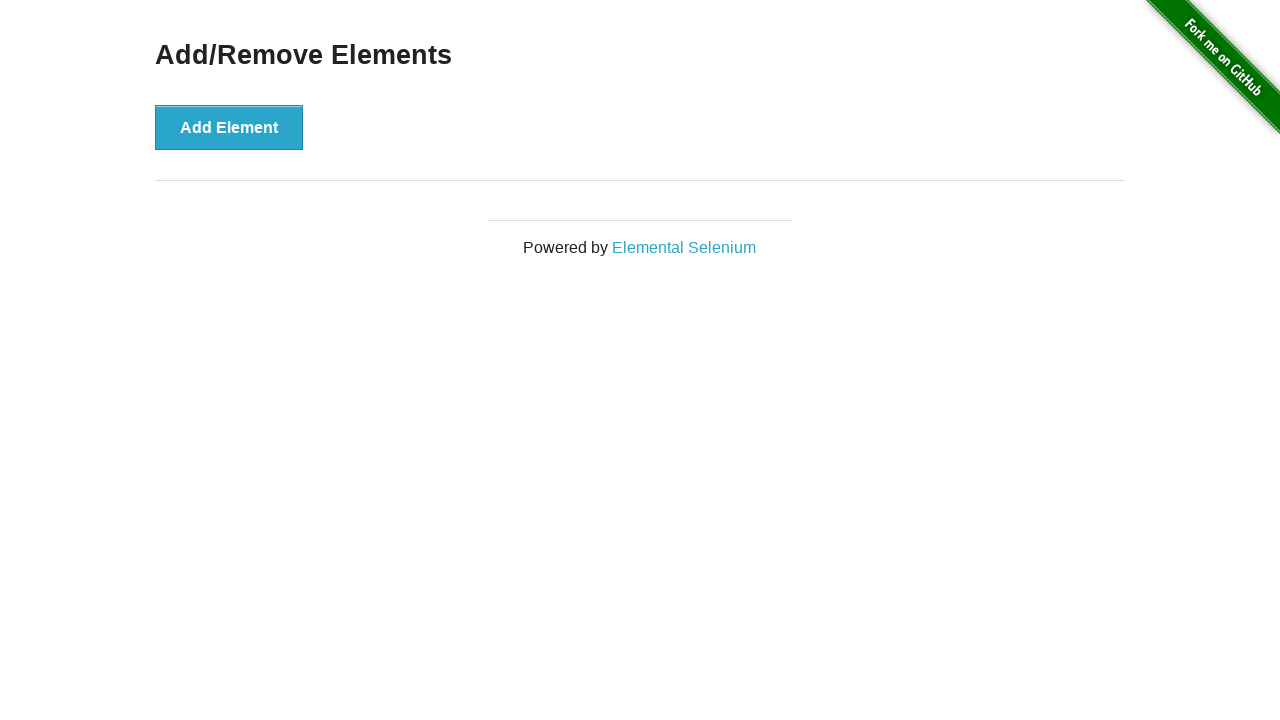

Clicked 'Add Element' button to create a Delete button at (229, 127) on button:has-text('Add Element')
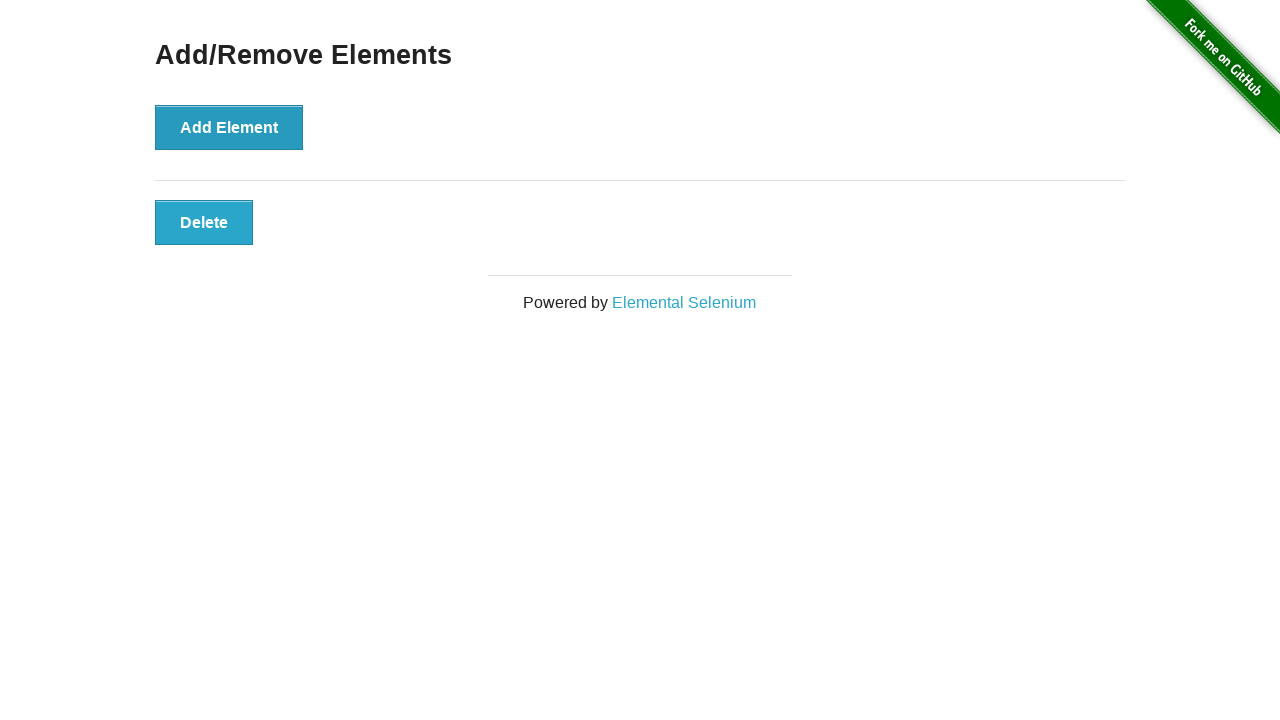

Located the Delete button element
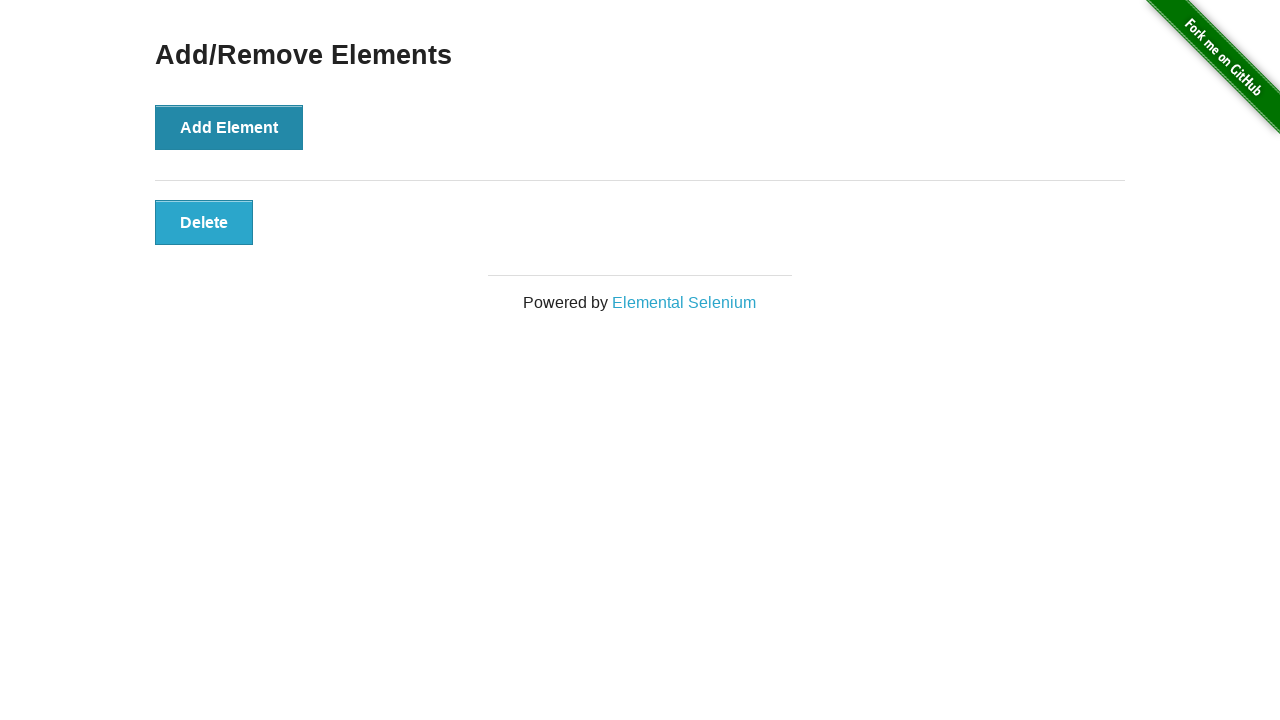

Verified Delete button is visible after Add Element was clicked
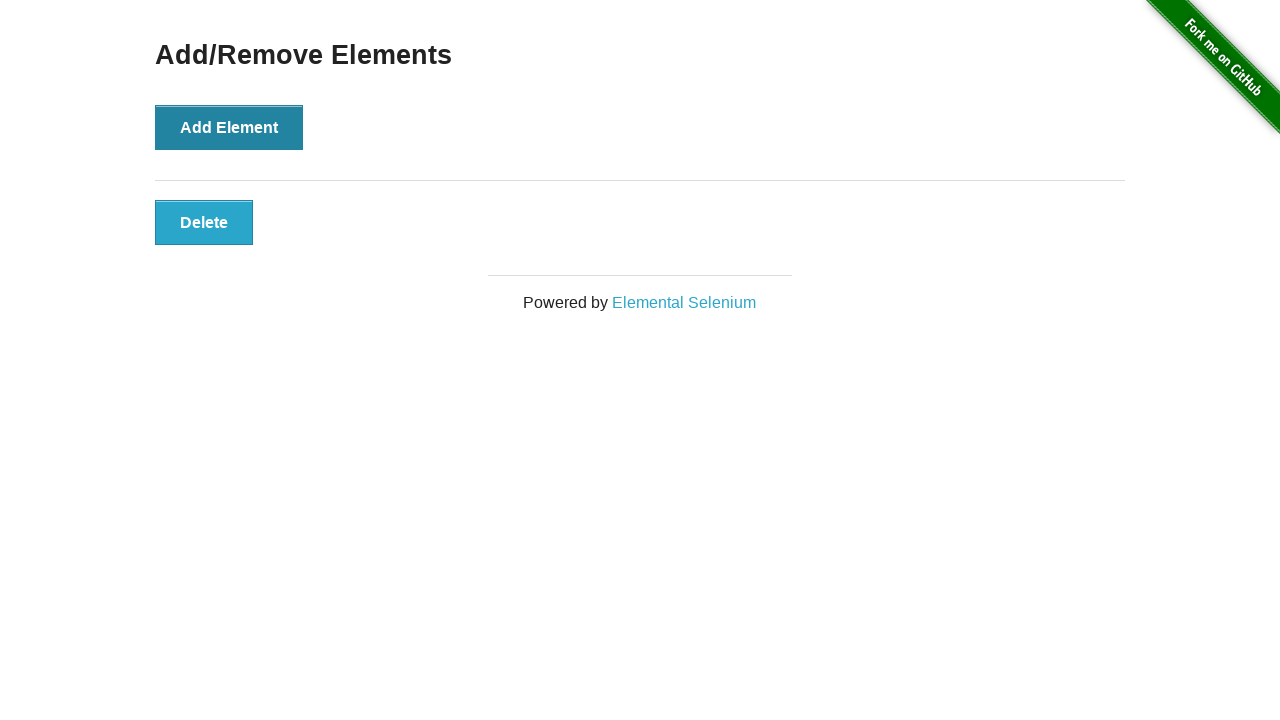

Clicked the Delete button to remove the element at (204, 222) on button:has-text('Delete')
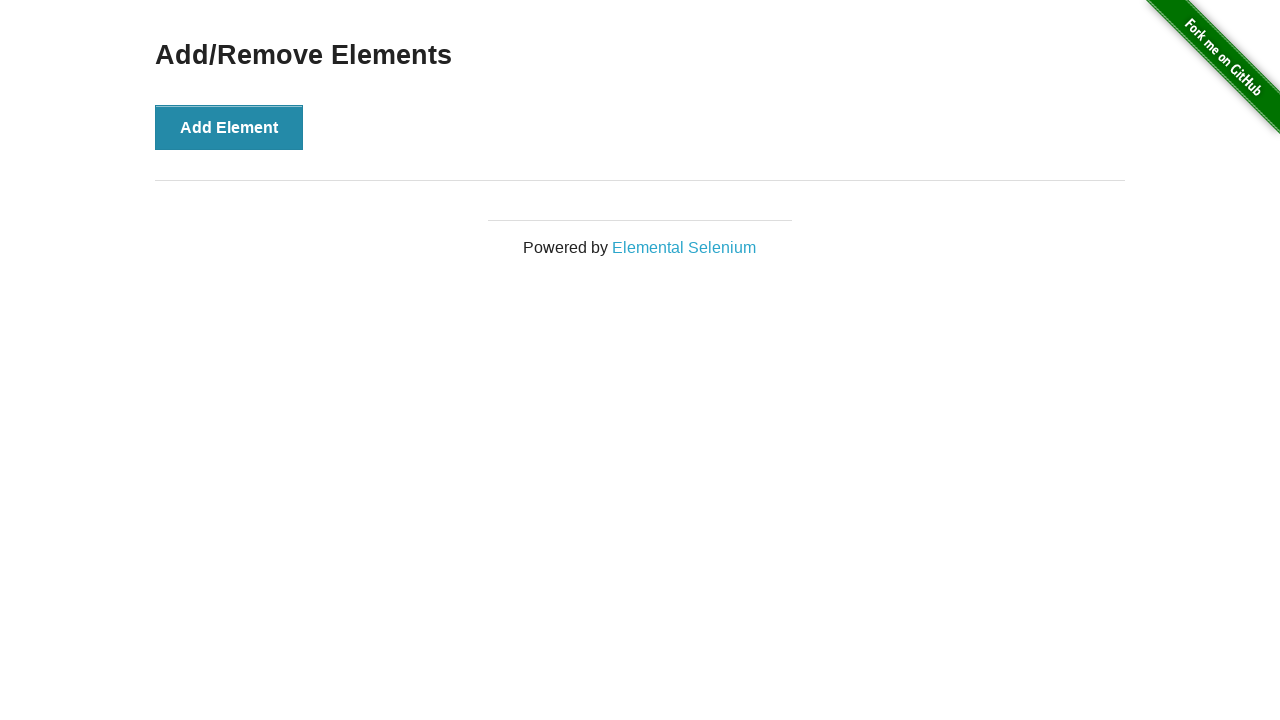

Located the Add/Remove Elements heading
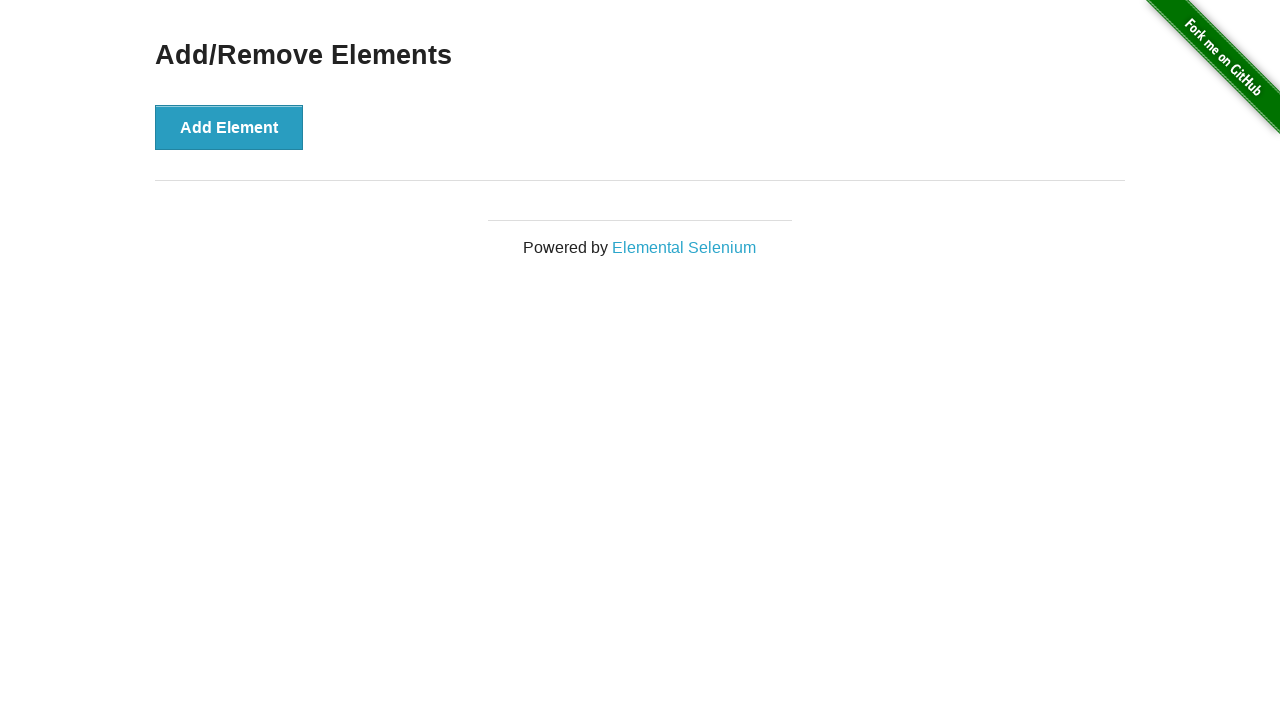

Verified Add/Remove Elements heading is still visible after Delete was clicked
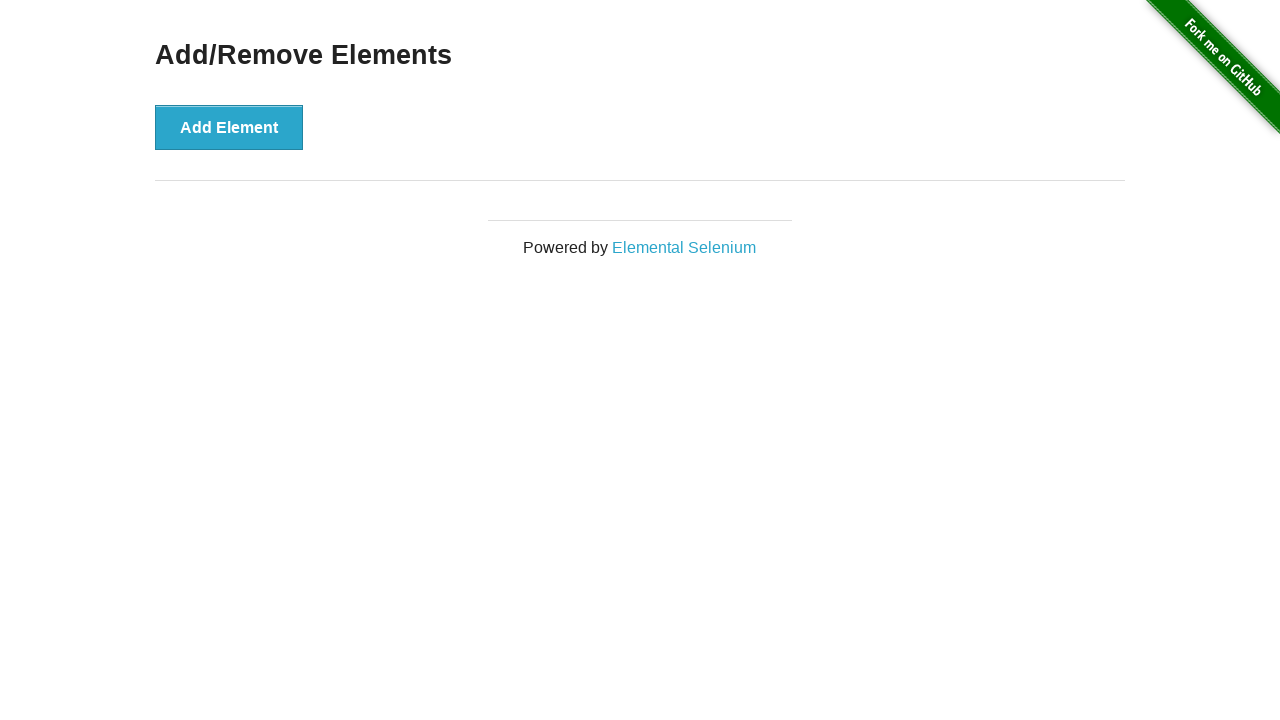

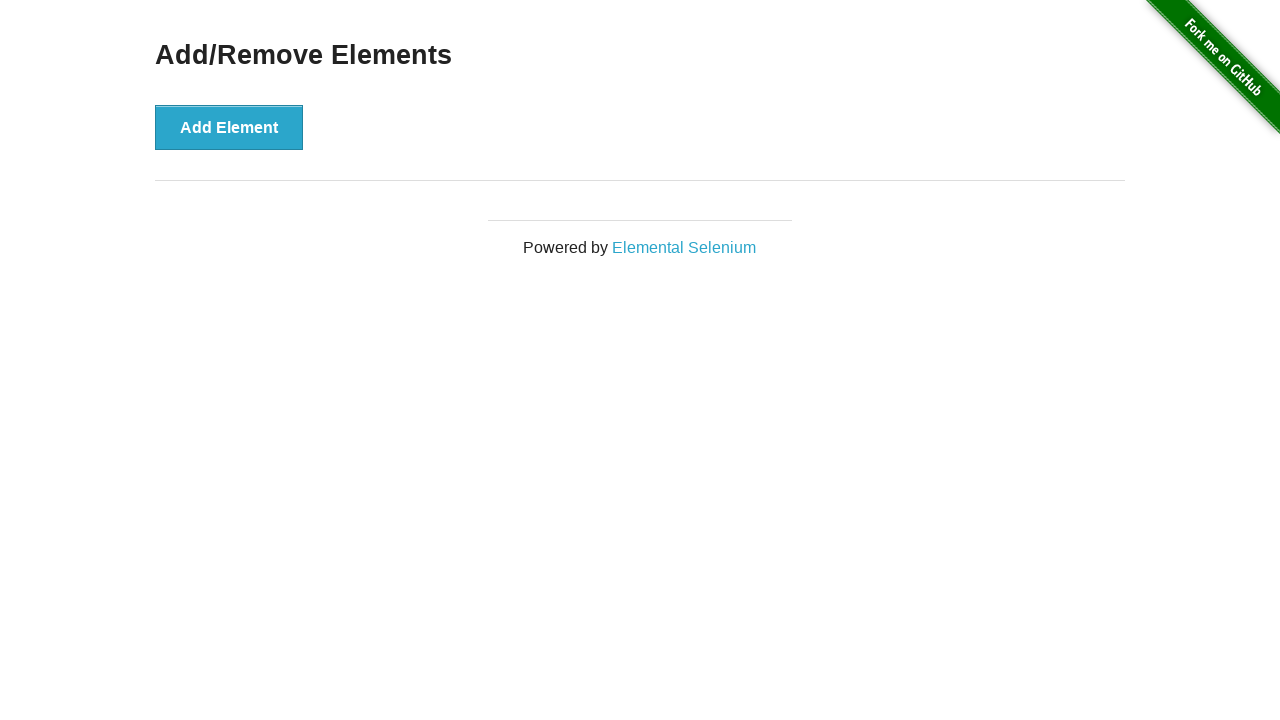